Tests the third FAQ accordion item about rental time calculation by clicking and verifying the panel text.

Starting URL: https://qa-scooter.praktikum-services.ru/

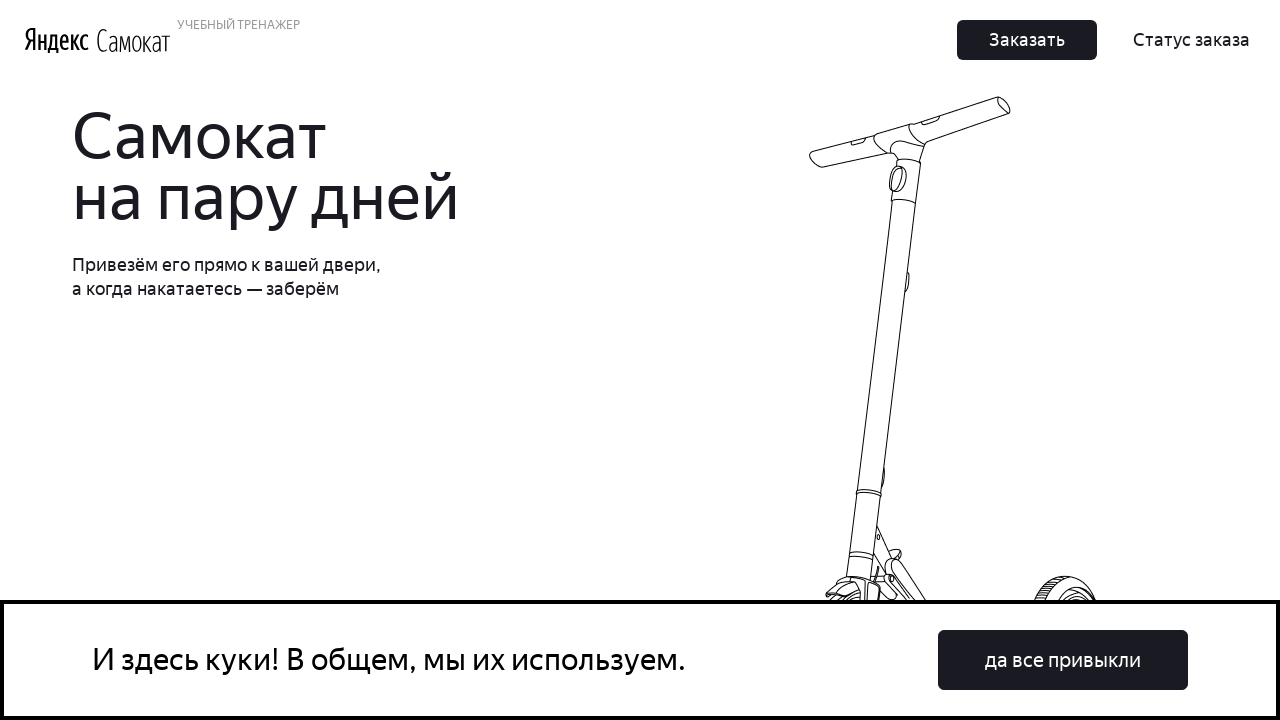

Accordion container loaded and visible
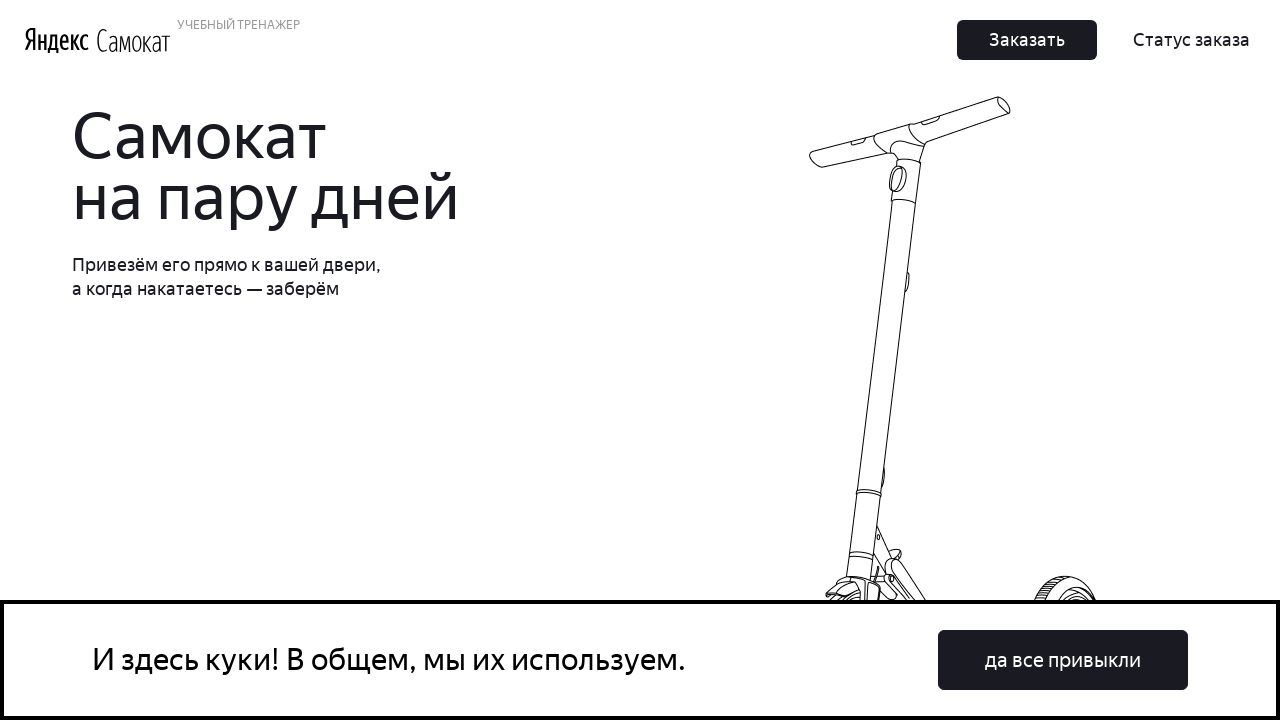

Located third FAQ accordion heading (index 2)
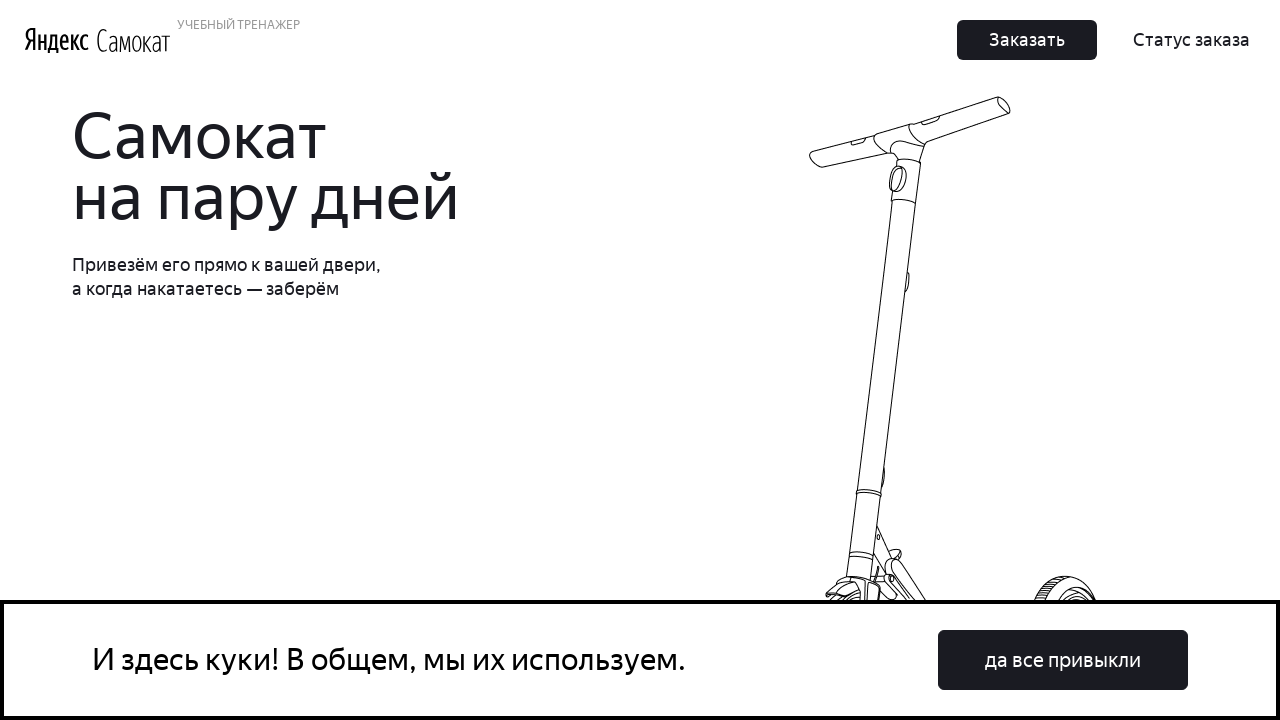

Scrolled third FAQ heading into view
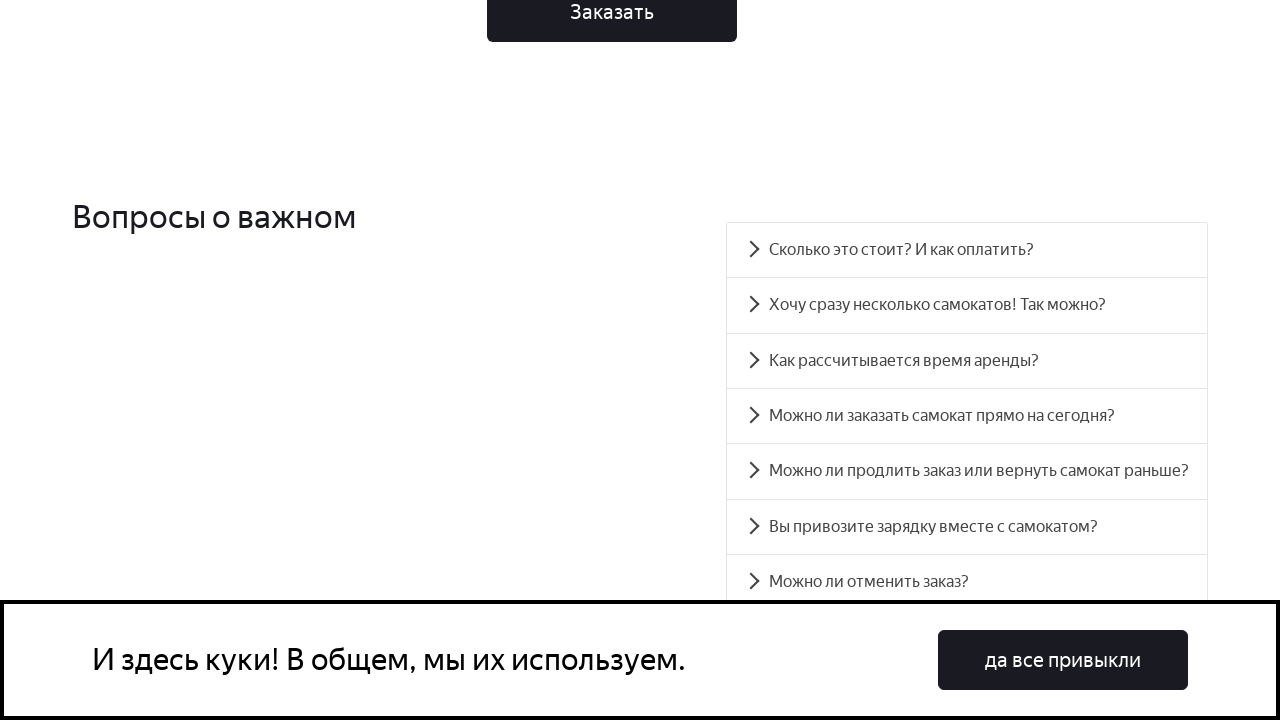

Clicked third FAQ accordion heading about rental time calculation at (967, 361) on #accordion__heading-2
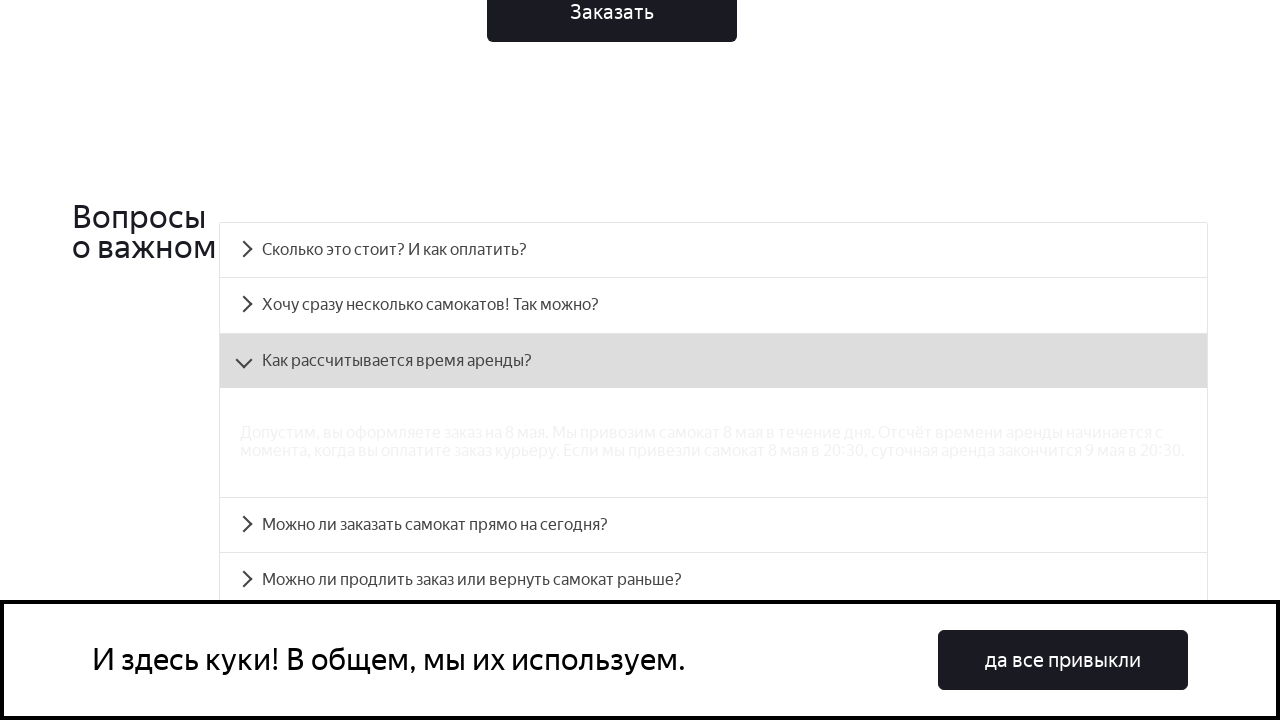

Third FAQ accordion panel is now visible and displayed
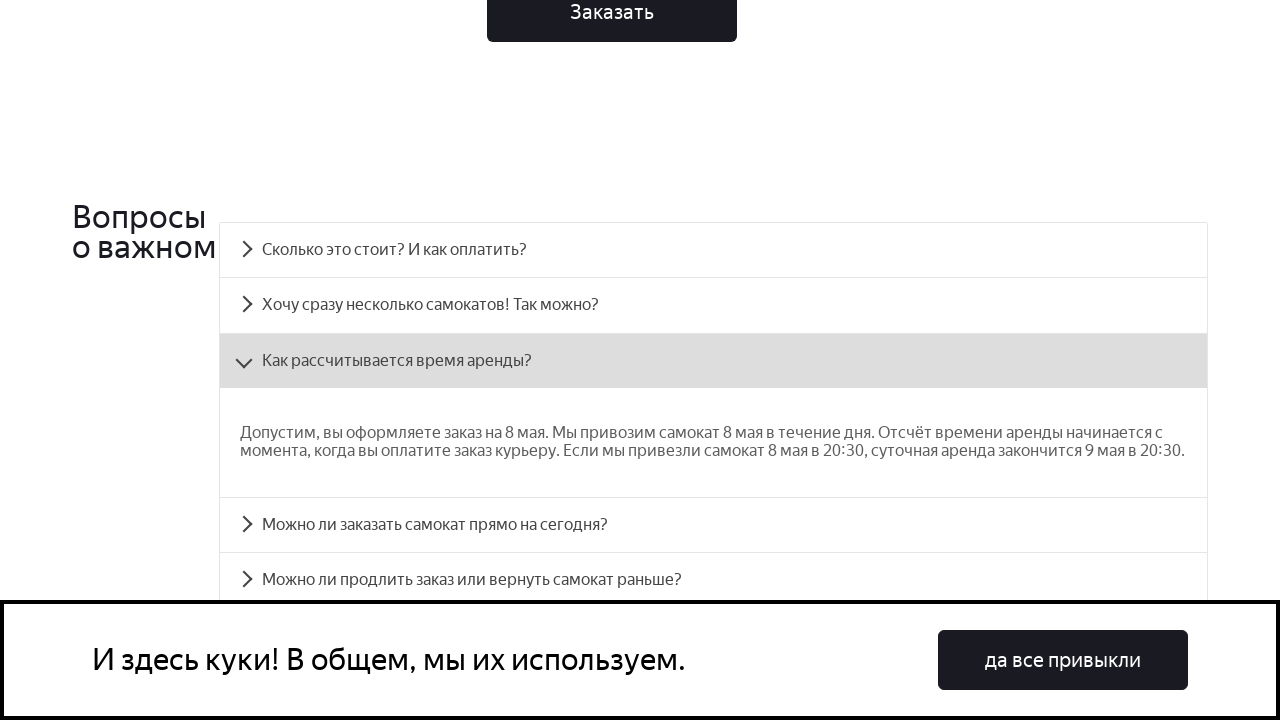

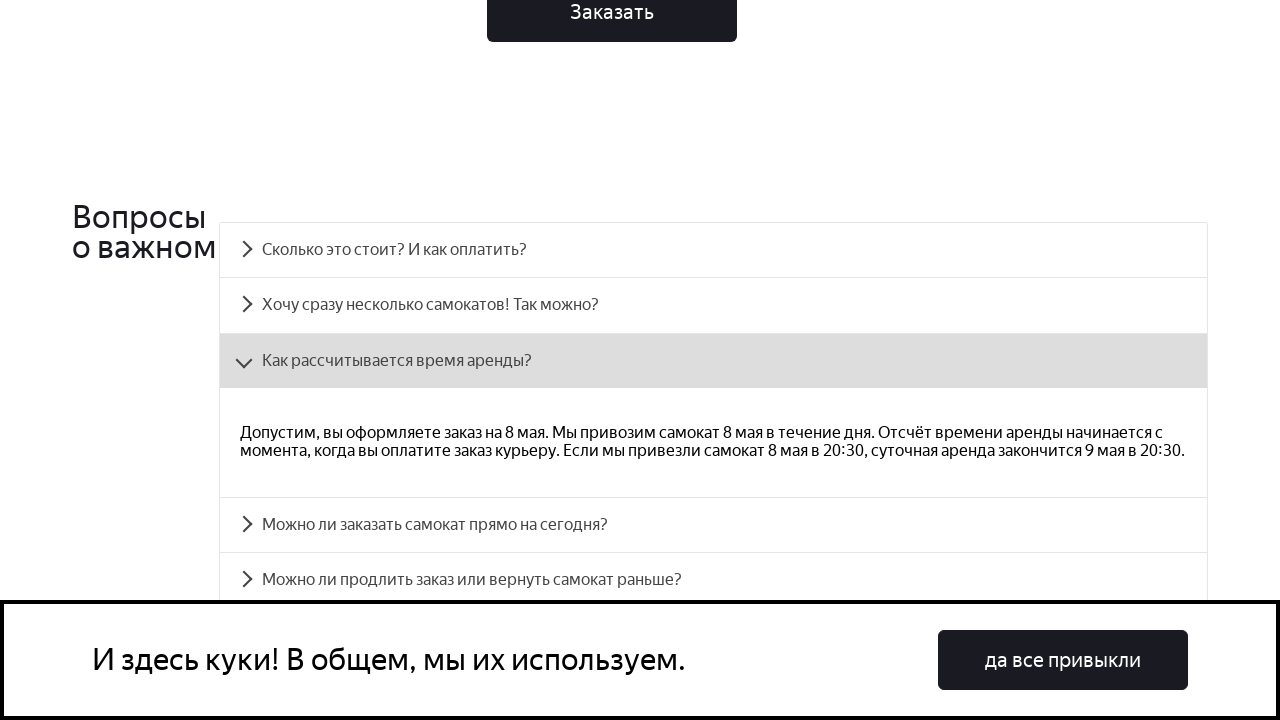